Tests form interactions on a practice automation page by selecting a checkbox, using its label text to select a dropdown option, entering the same text in an input field, triggering an alert, and verifying the alert message contains the expected text.

Starting URL: https://www.rahulshettyacademy.com/AutomationPractice/

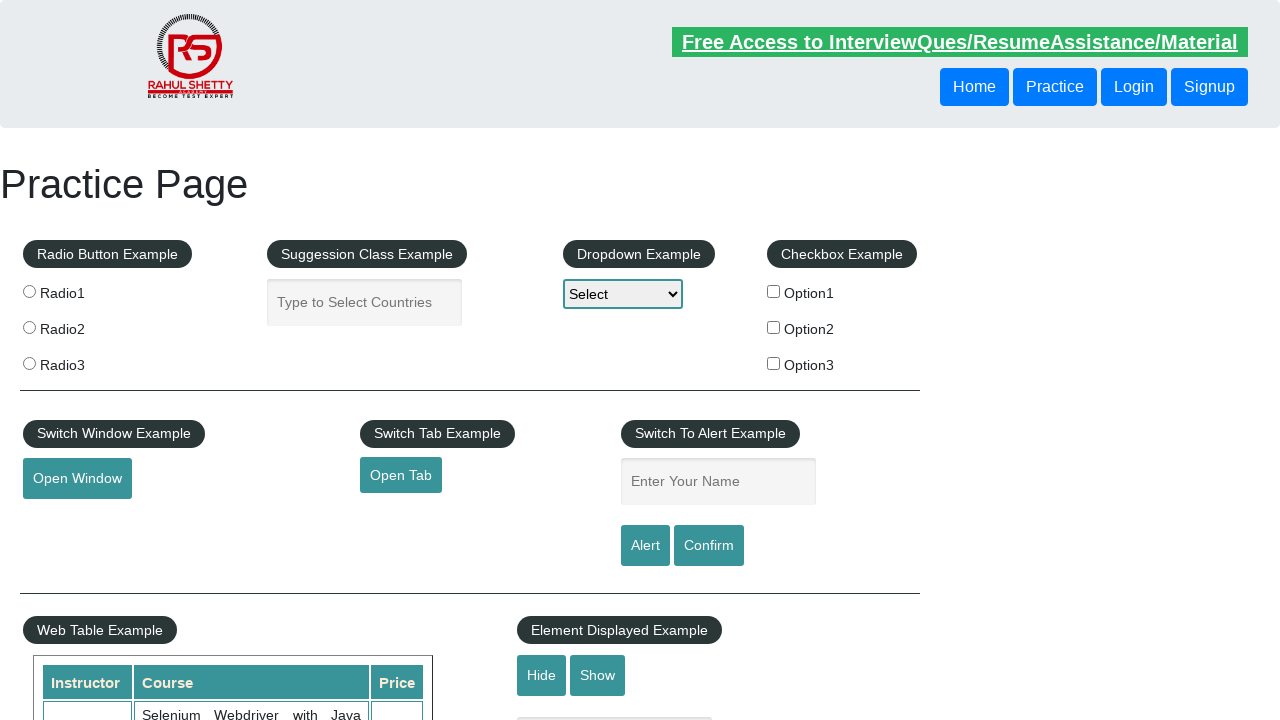

Navigated to Rahul Shetty Academy automation practice page
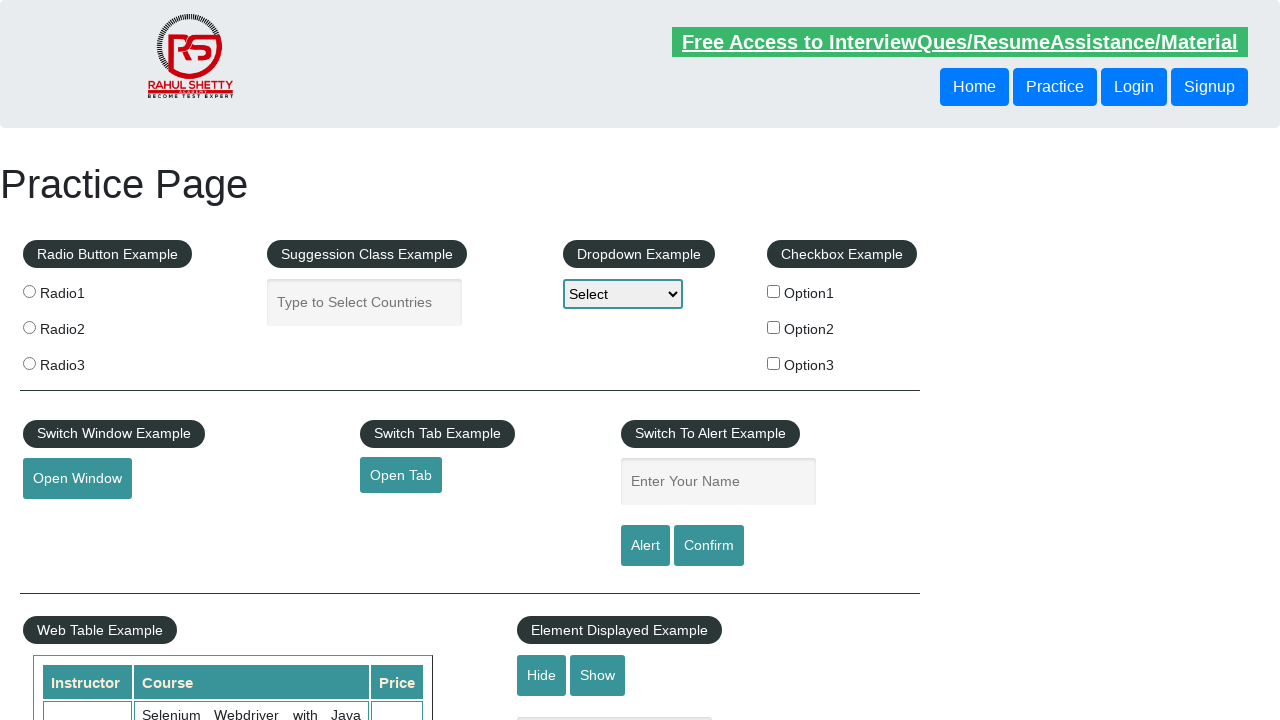

Clicked the second checkbox (Option2) at (774, 327) on xpath=//*[@id='checkbox-example']/fieldset/label[2]/input
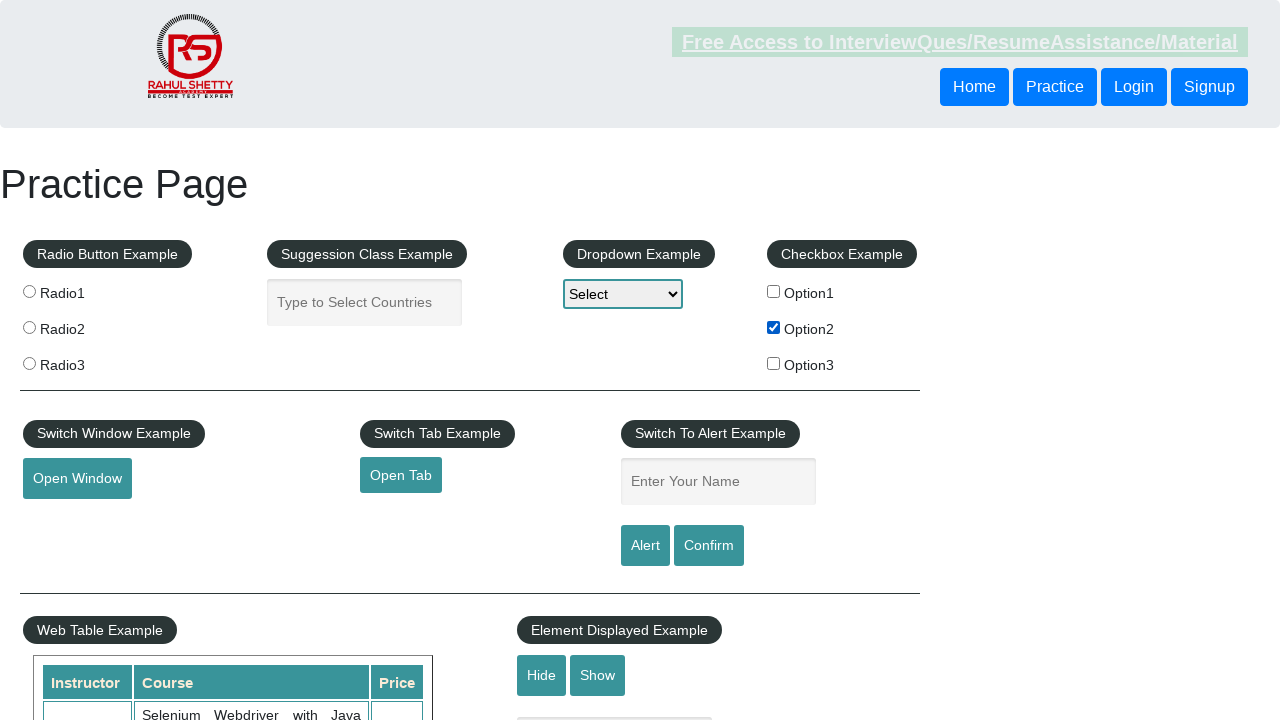

Retrieved checkbox label text: 'Option2'
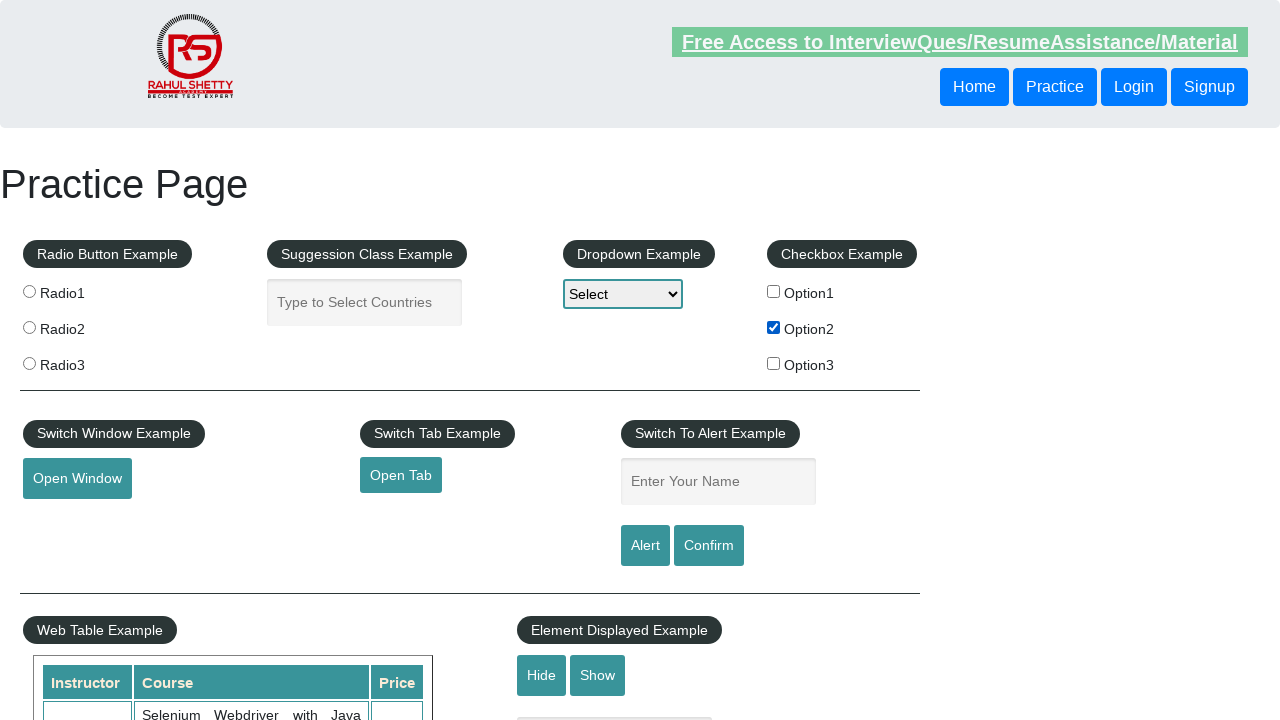

Selected 'Option2' from dropdown using label on #dropdown-class-example
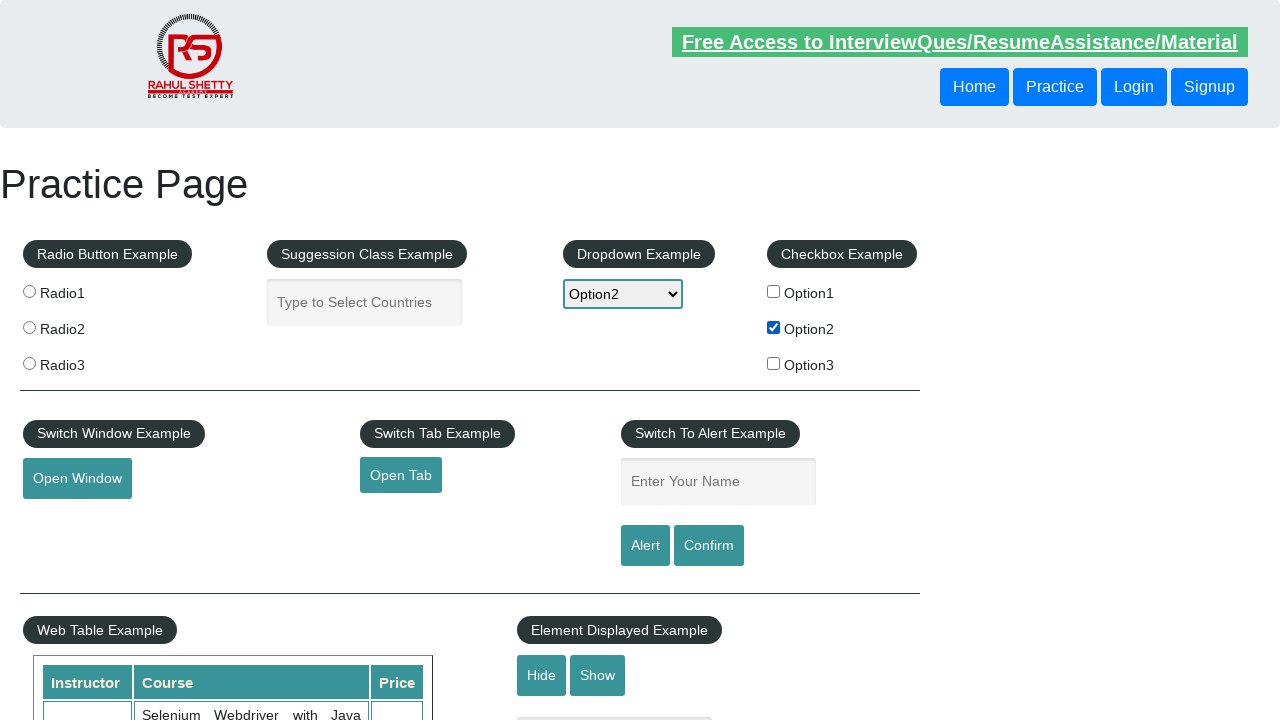

Filled name input field with 'Option2' on input[name='enter-name']
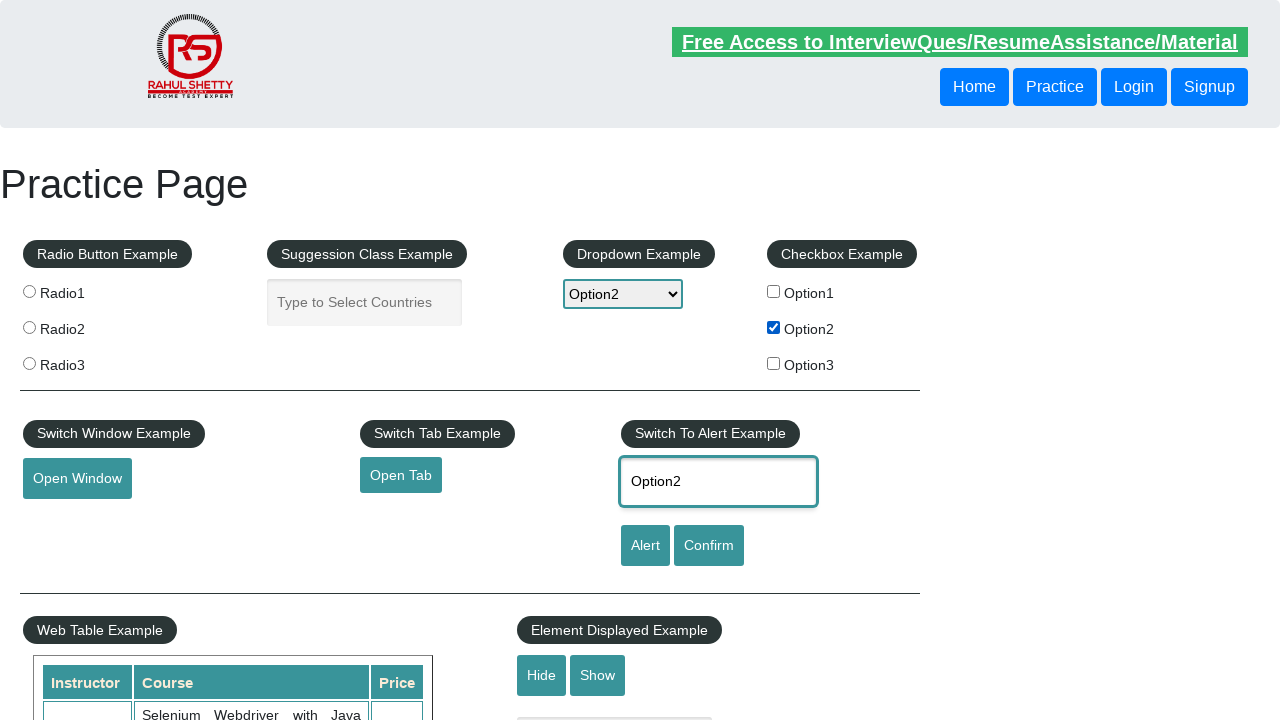

Clicked the alert button at (645, 546) on #alertbtn
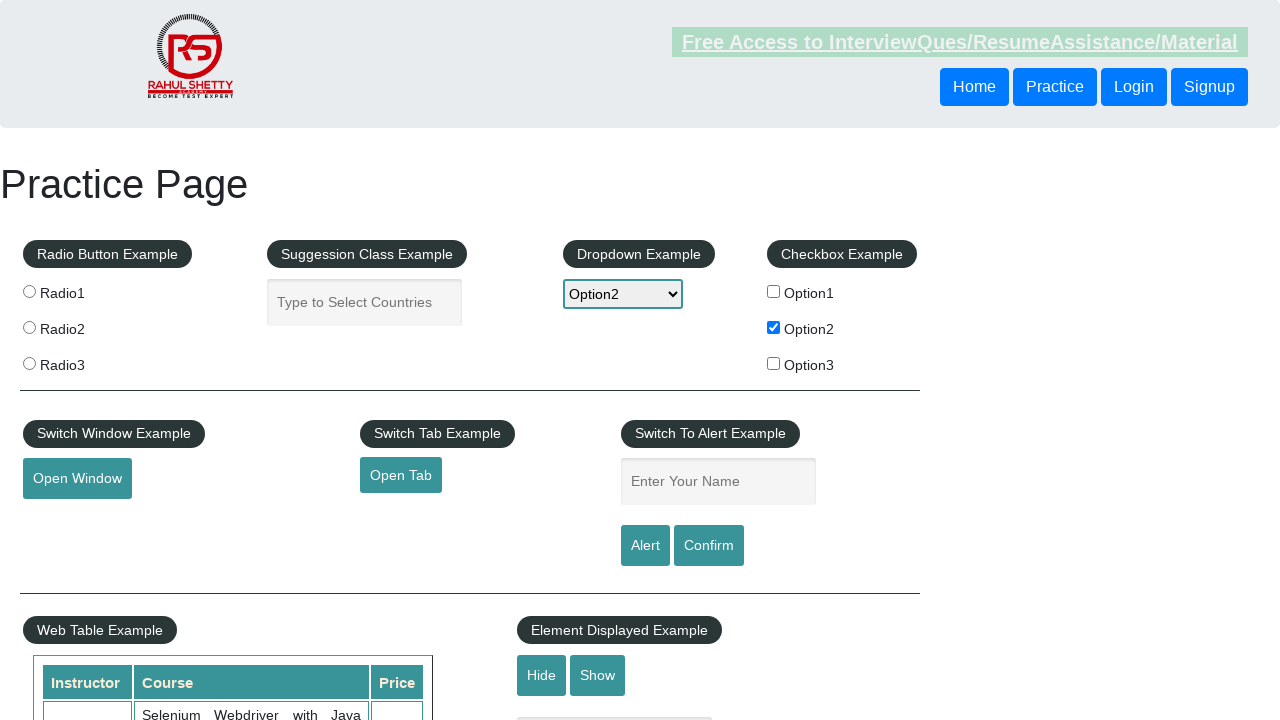

Set up dialog handler to accept alerts
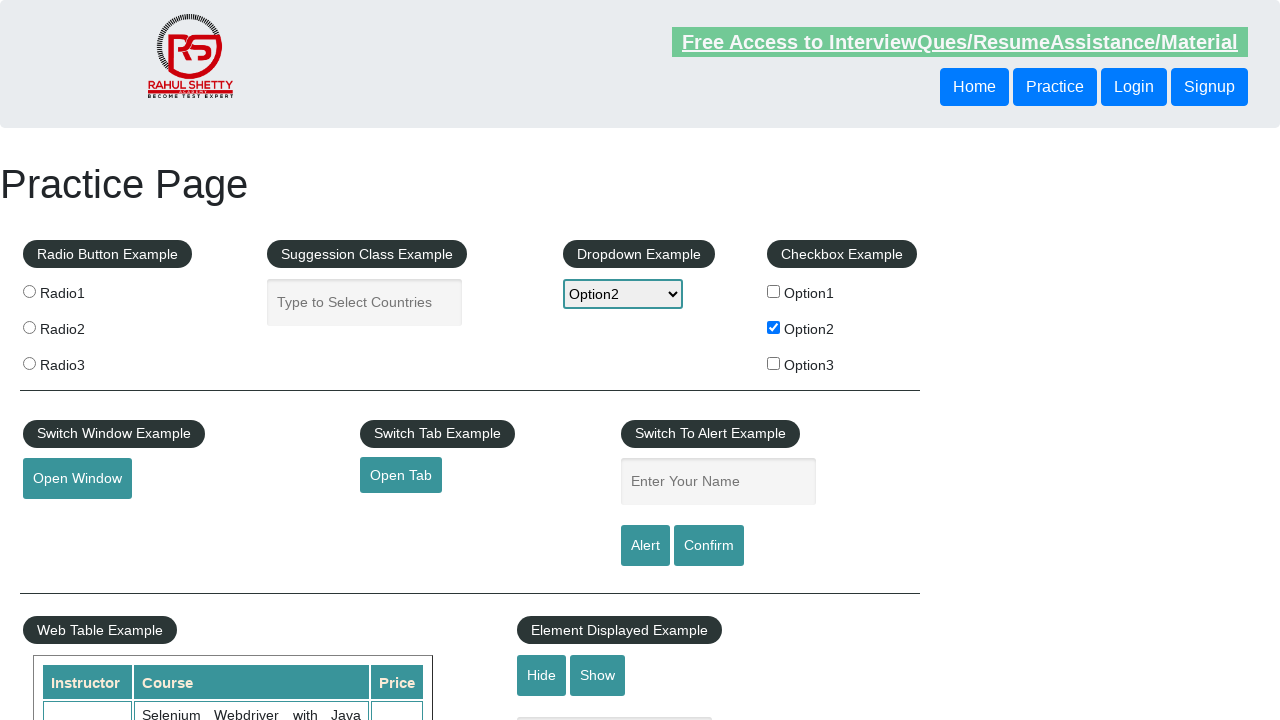

Waited for UI updates to complete
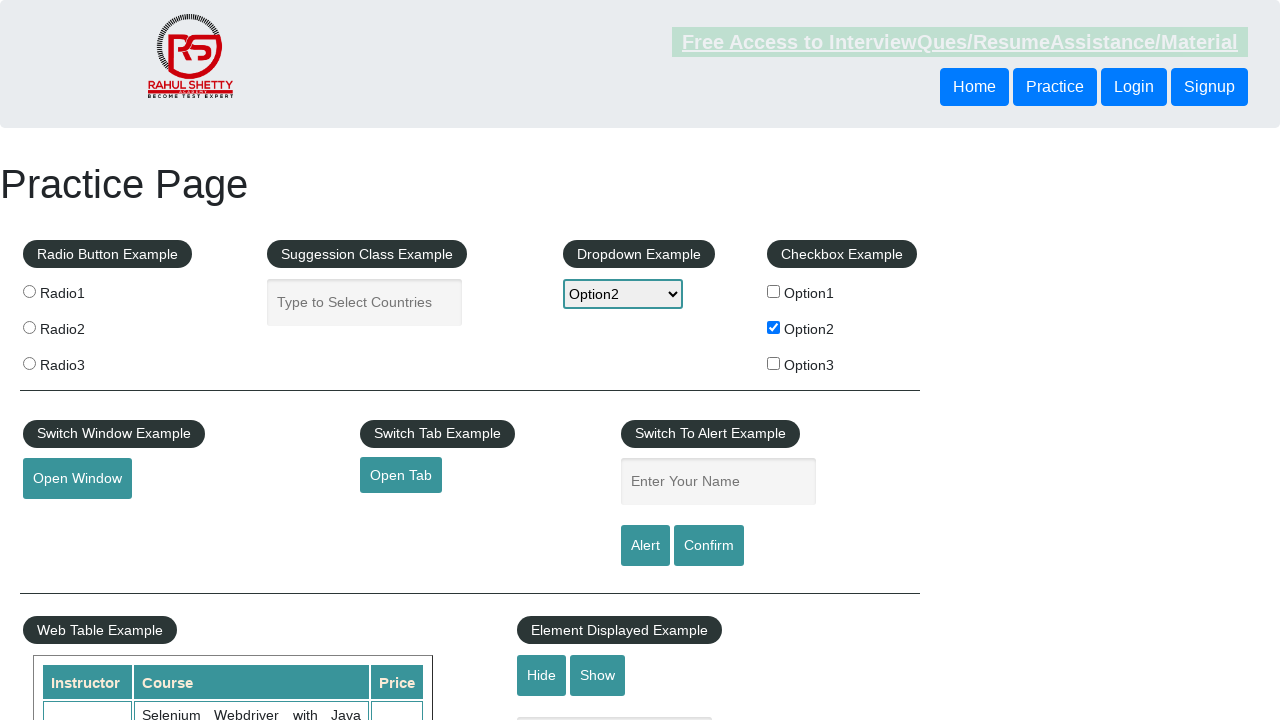

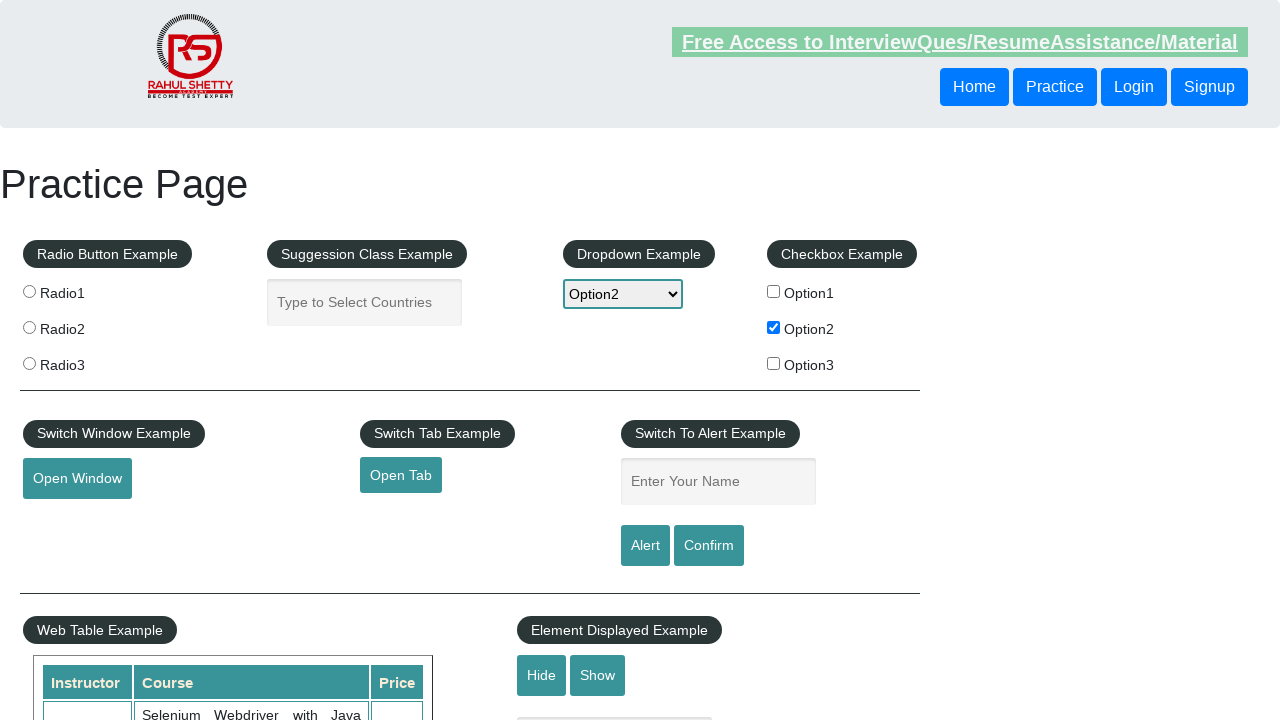